Tests different button click interactions on a demo page including right-click, double-click, and regular click buttons

Starting URL: https://demoqa.com/buttons

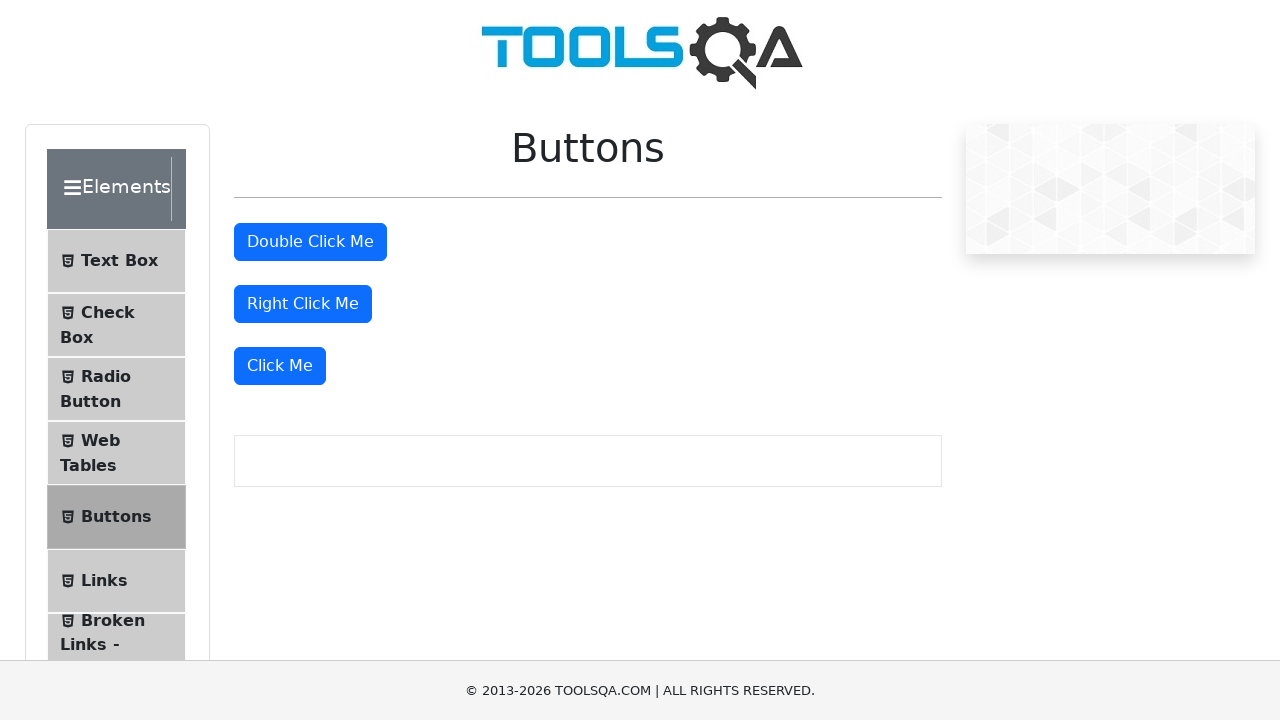

Attempted regular click on right-click button at (303, 304) on #rightClickBtn
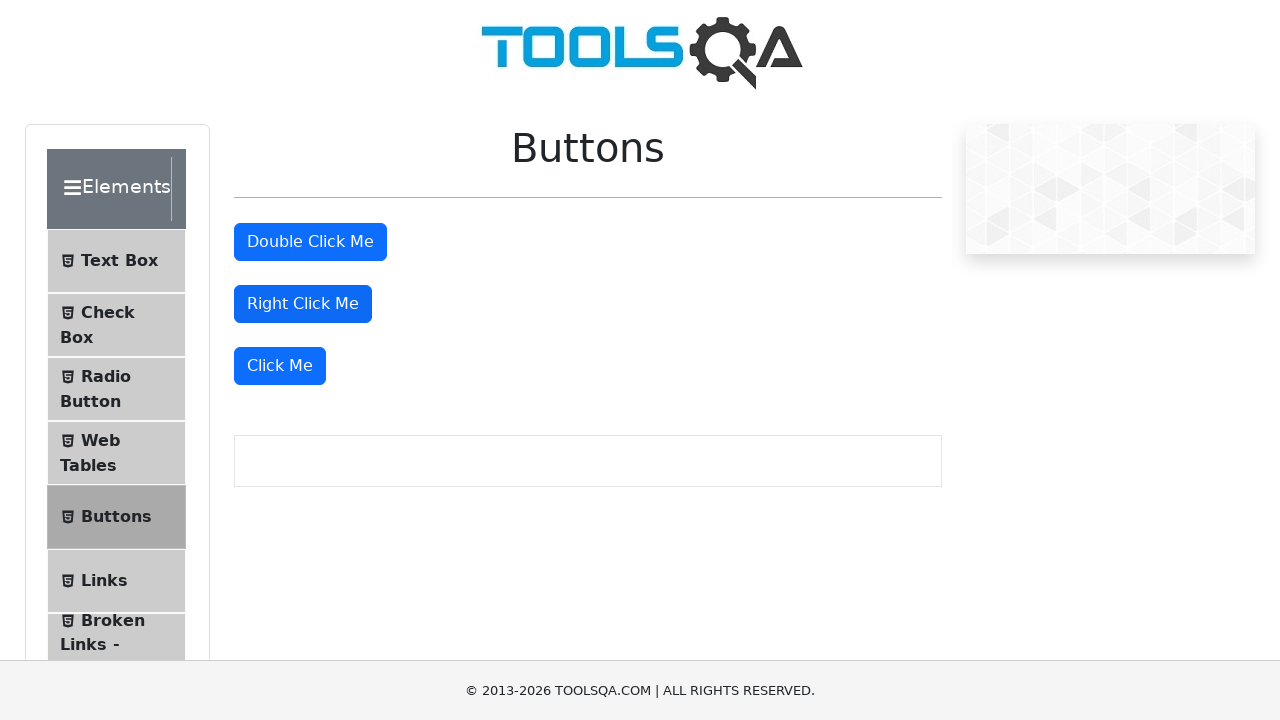

Attempted regular click on double-click button at (310, 242) on #doubleClickBtn
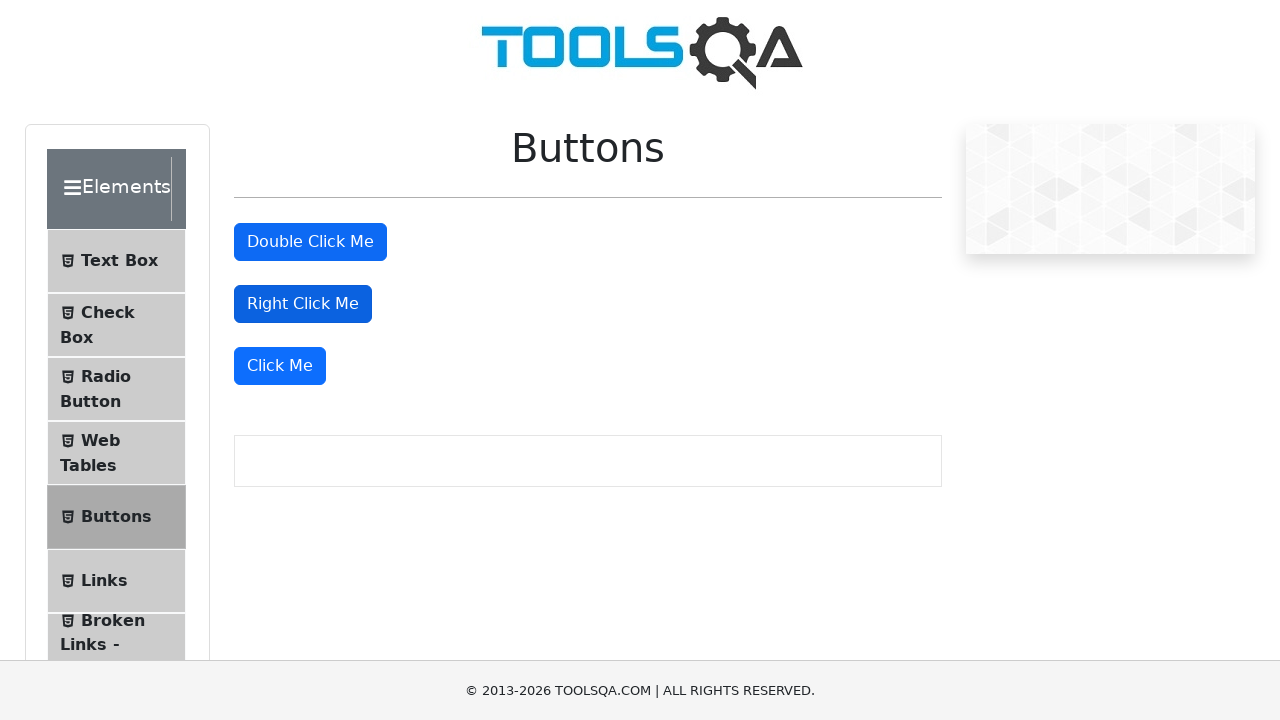

Clicked the regular 'Click Me' button at (280, 366) on xpath=//button[text()='Click Me']
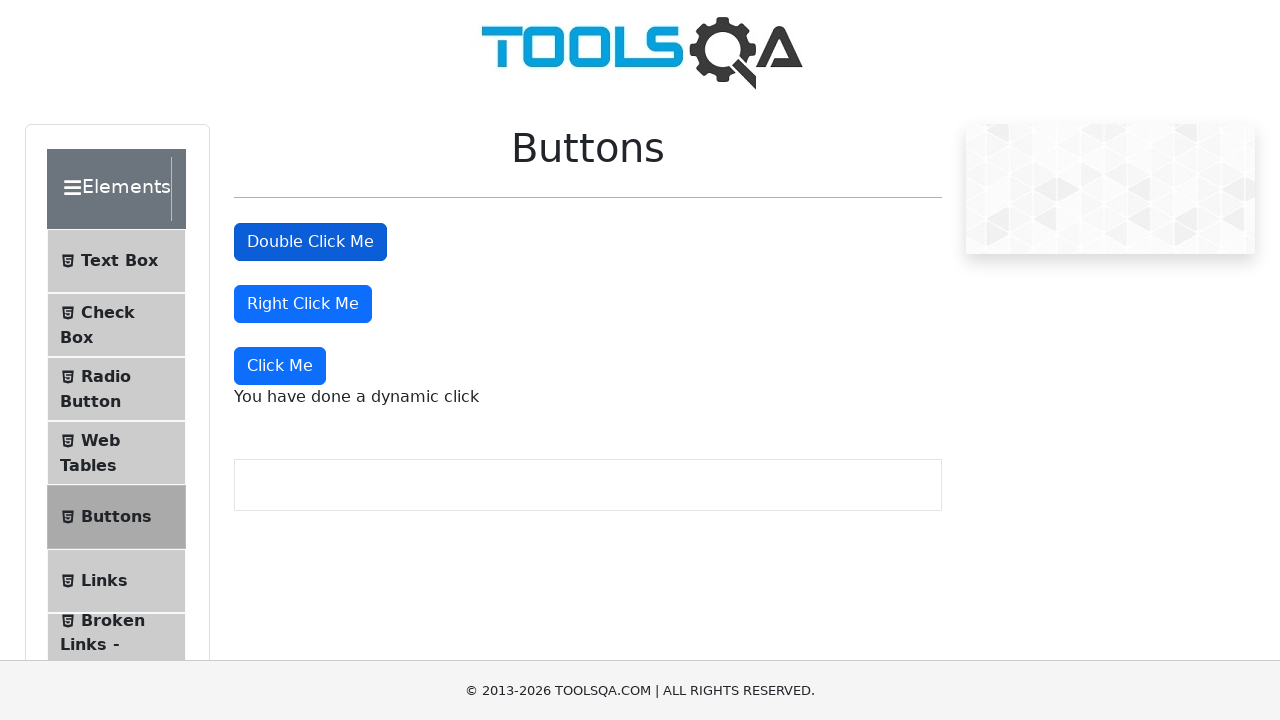

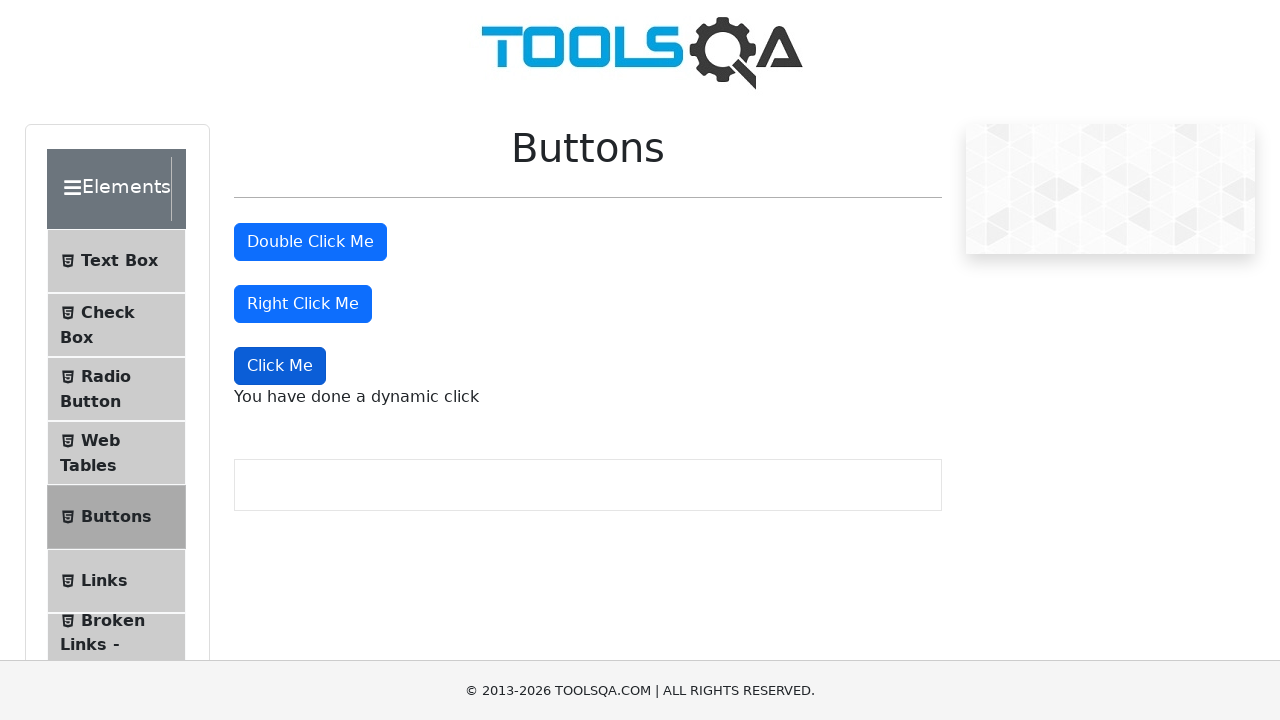